Tests the happy path for the Request A Quote form by filling all fields correctly (name, email, service, purpose, withdrawal method, message) and verifying successful submission.

Starting URL: https://qatest.datasub.com

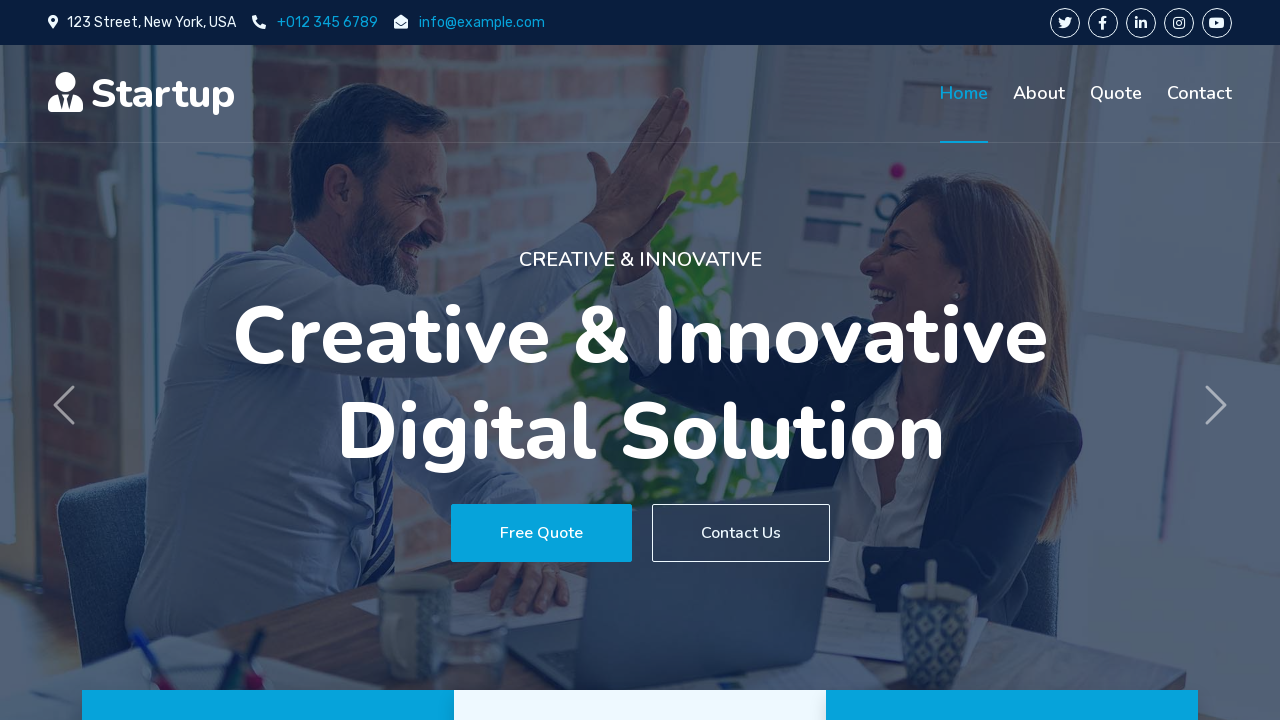

Scrolled to Request A Quote section
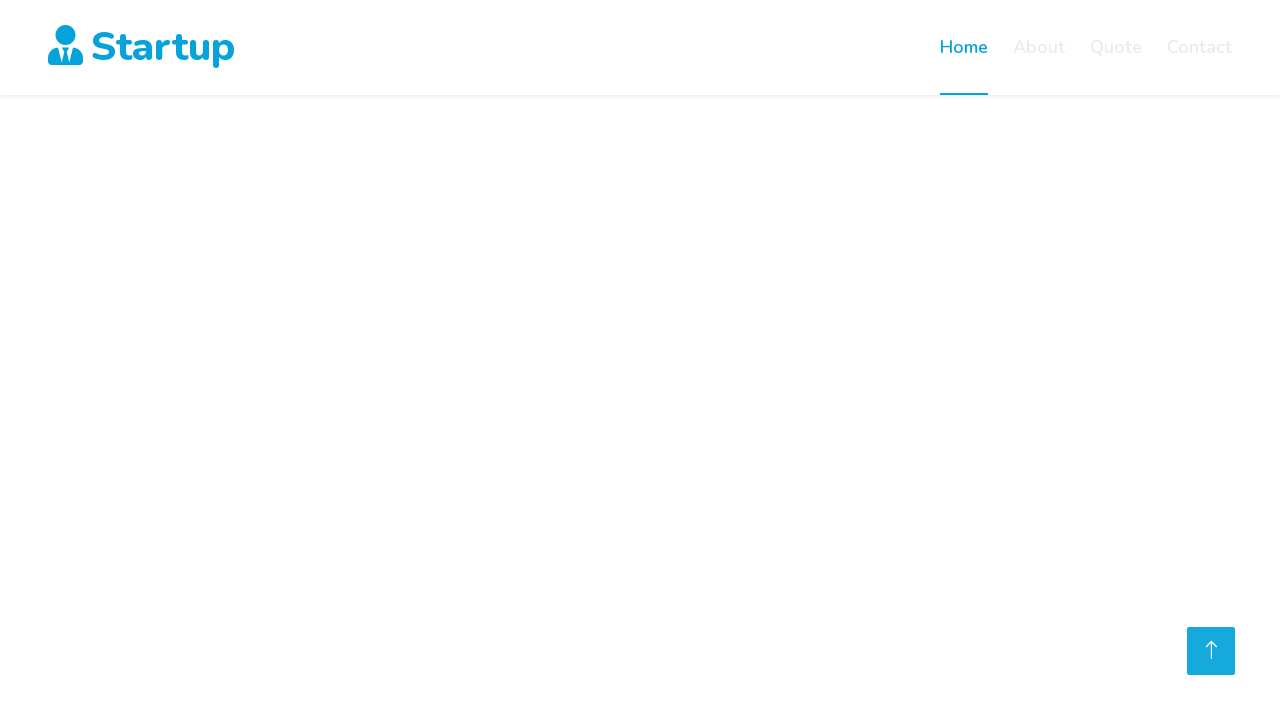

Filled name field with 'Stallone Silvestr' on #name
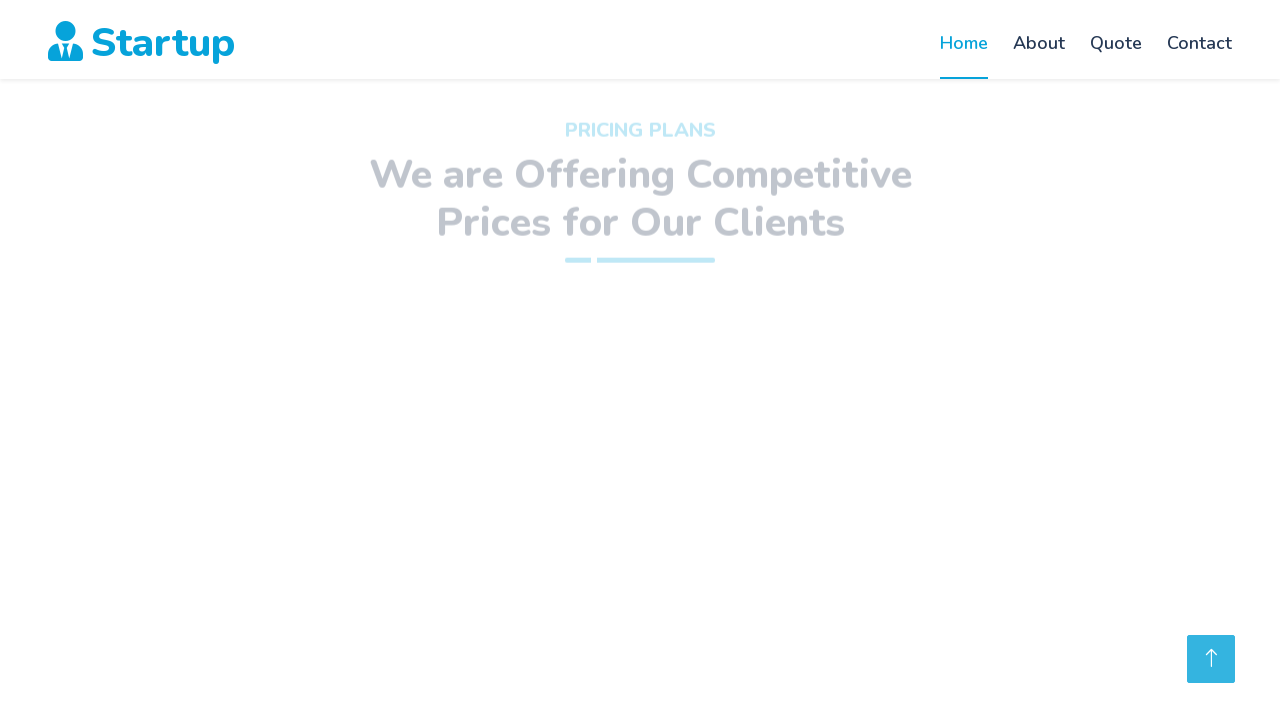

Filled email field with 'stallone.silvestr@example.com' on #email
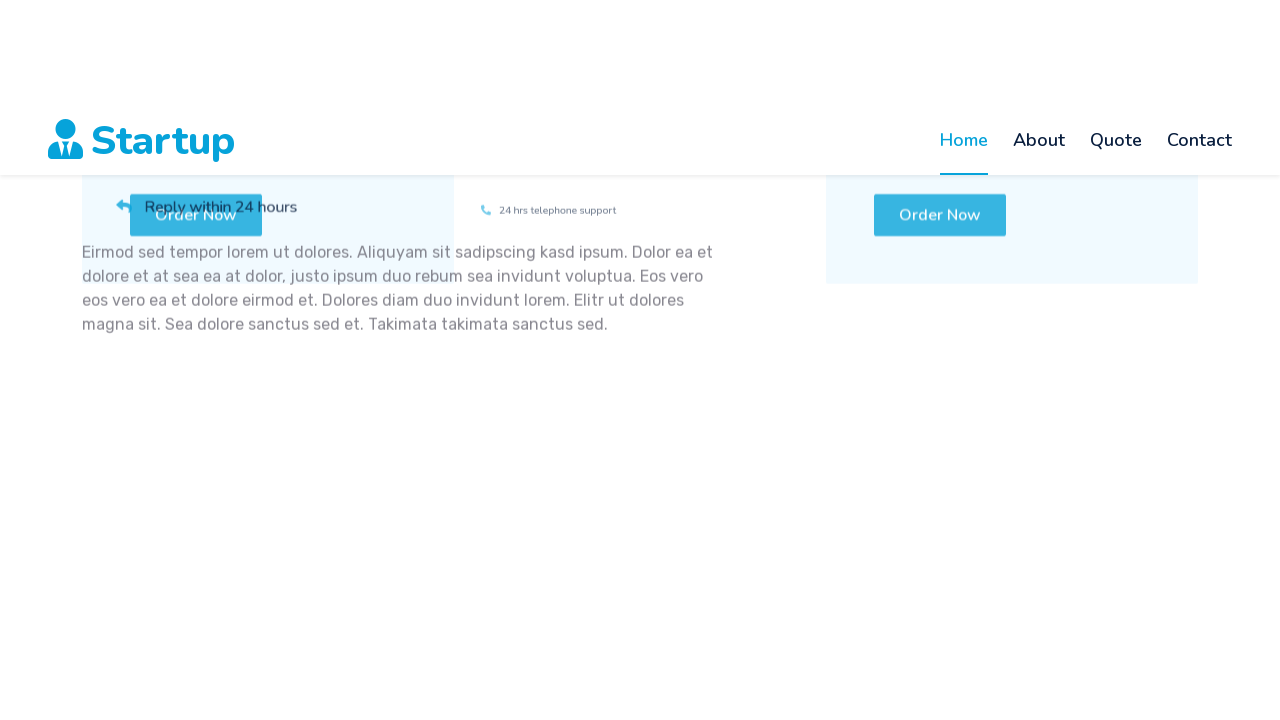

Selected 'B Service' from service dropdown on #service
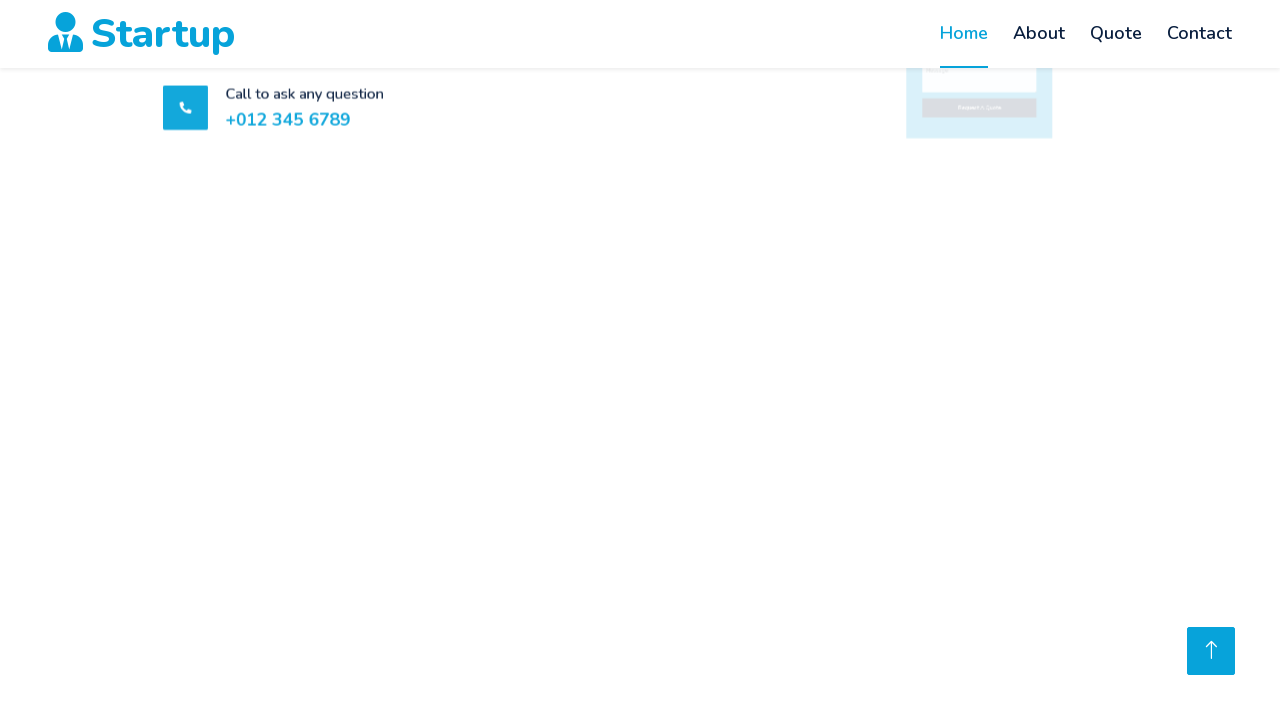

Checked business purpose checkbox at (817, 712) on #purposeBusiness
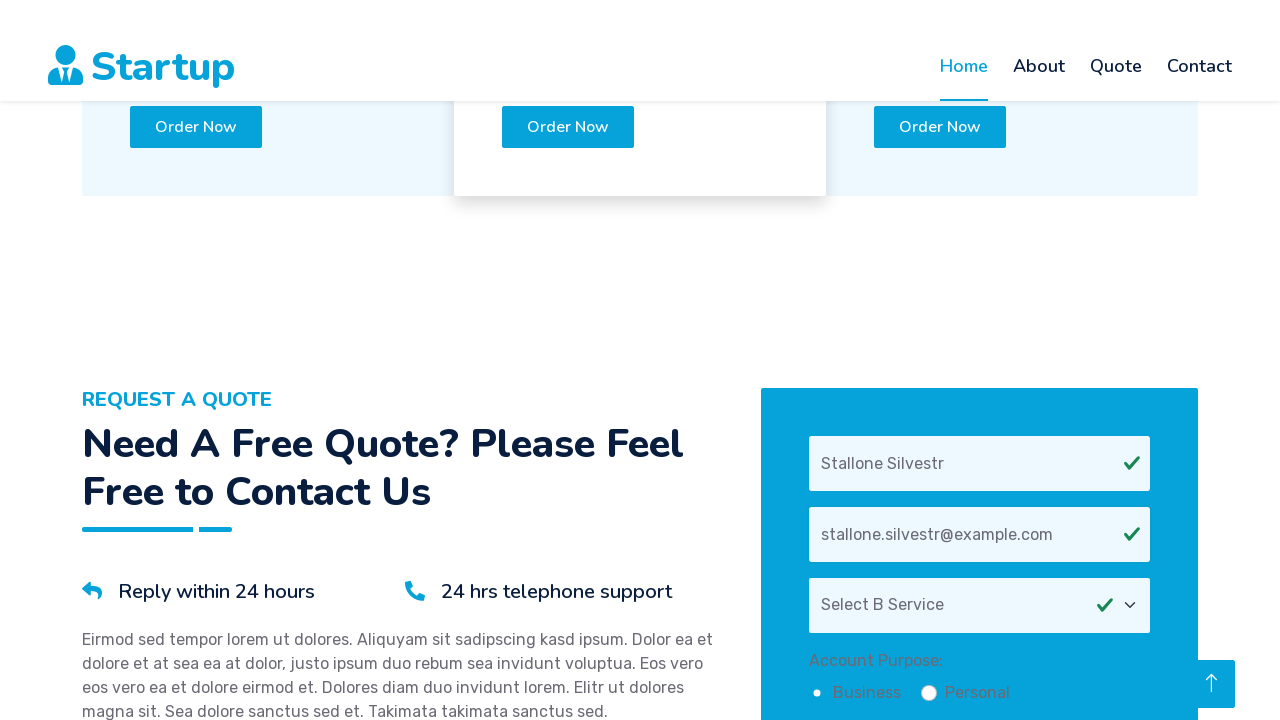

Checked card withdrawal checkbox at (899, 434) on #withdrawCard
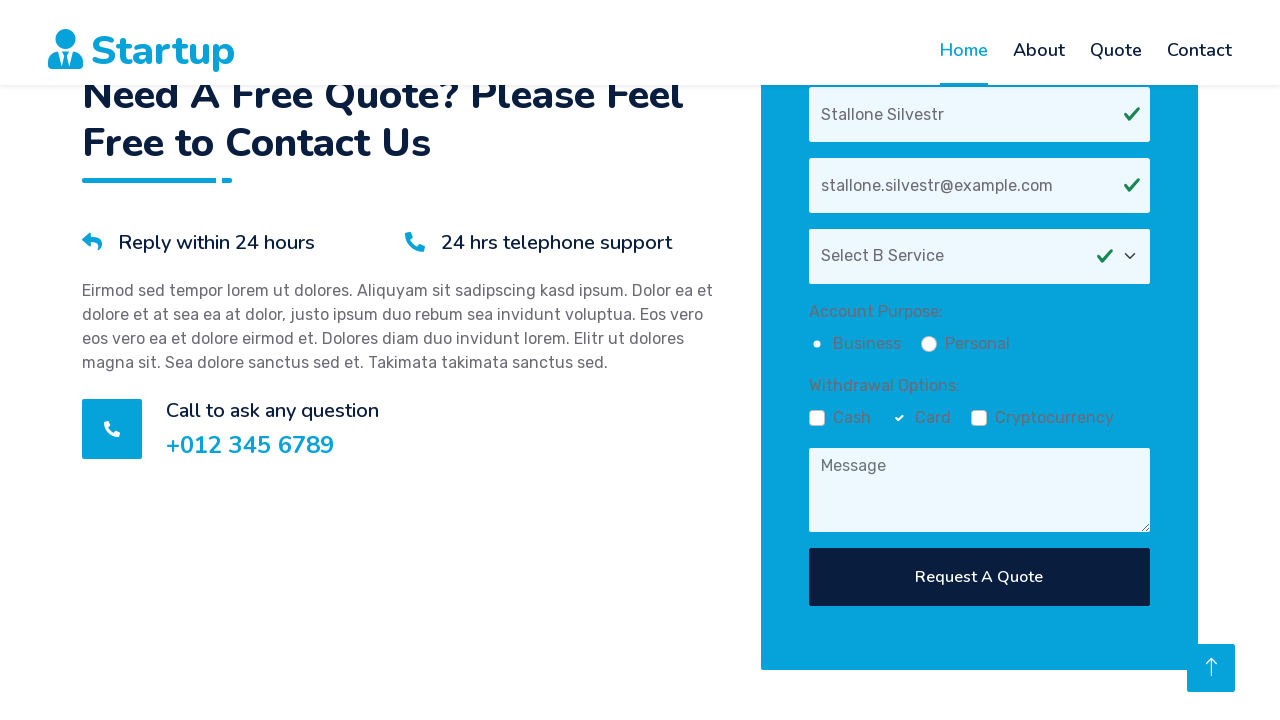

Filled message field with 'Looking forward to your quote.' on #message
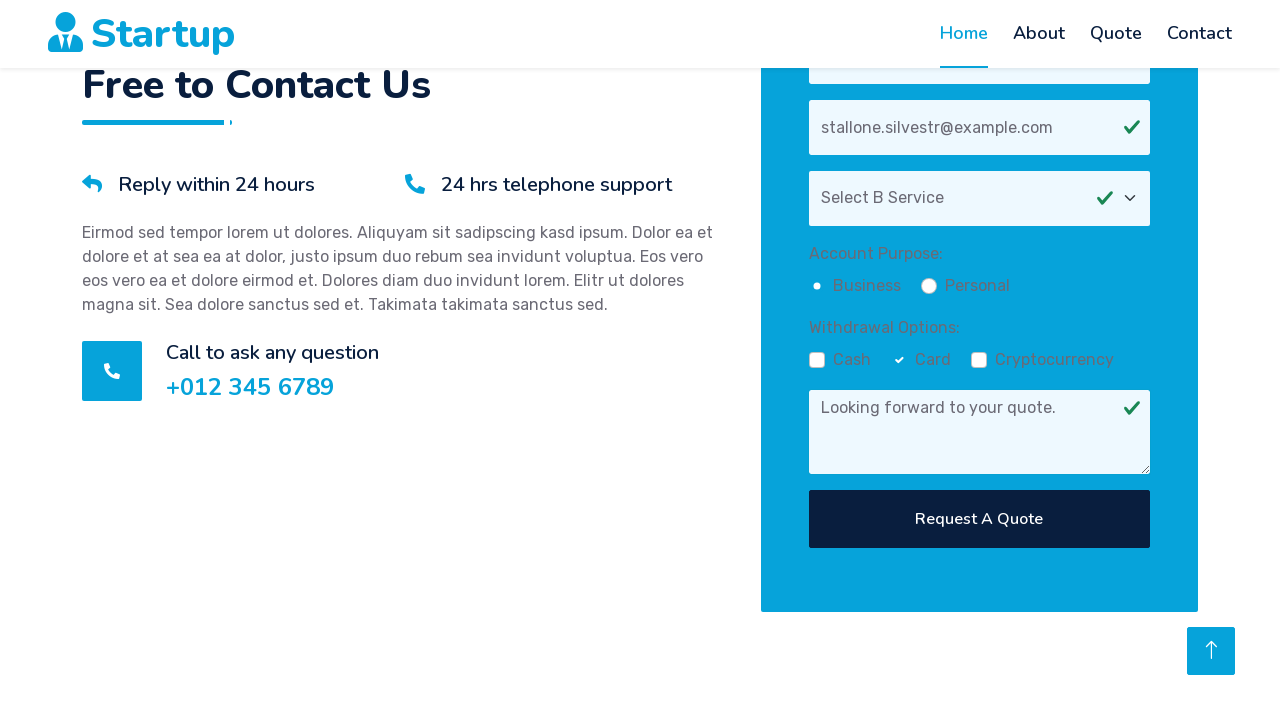

Clicked submit button to submit the form at (979, 519) on button[type="submit"]
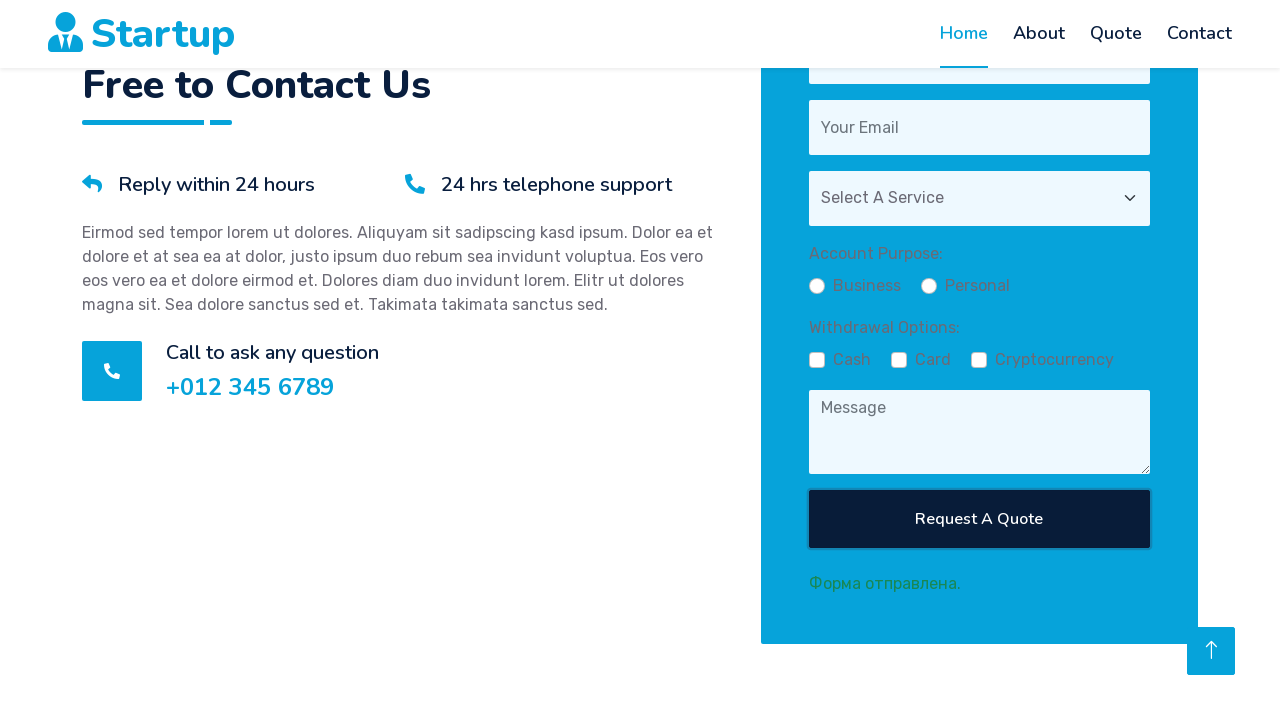

Form status message appeared confirming successful submission
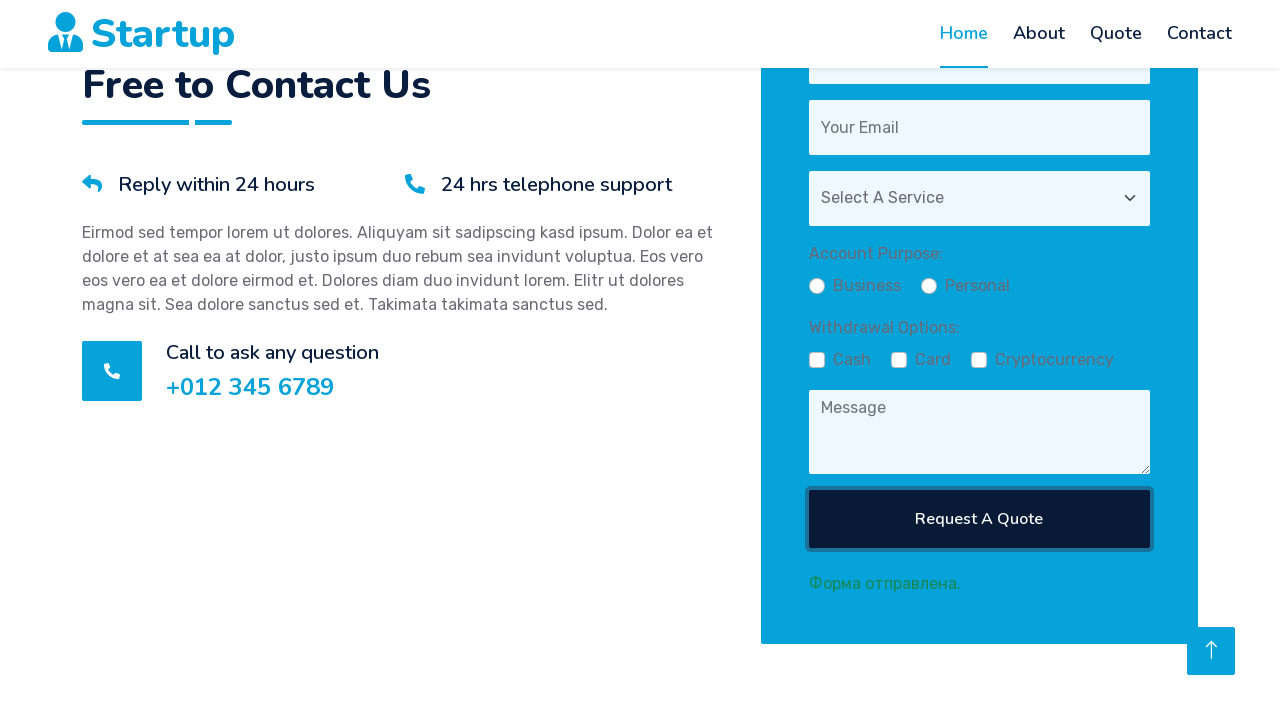

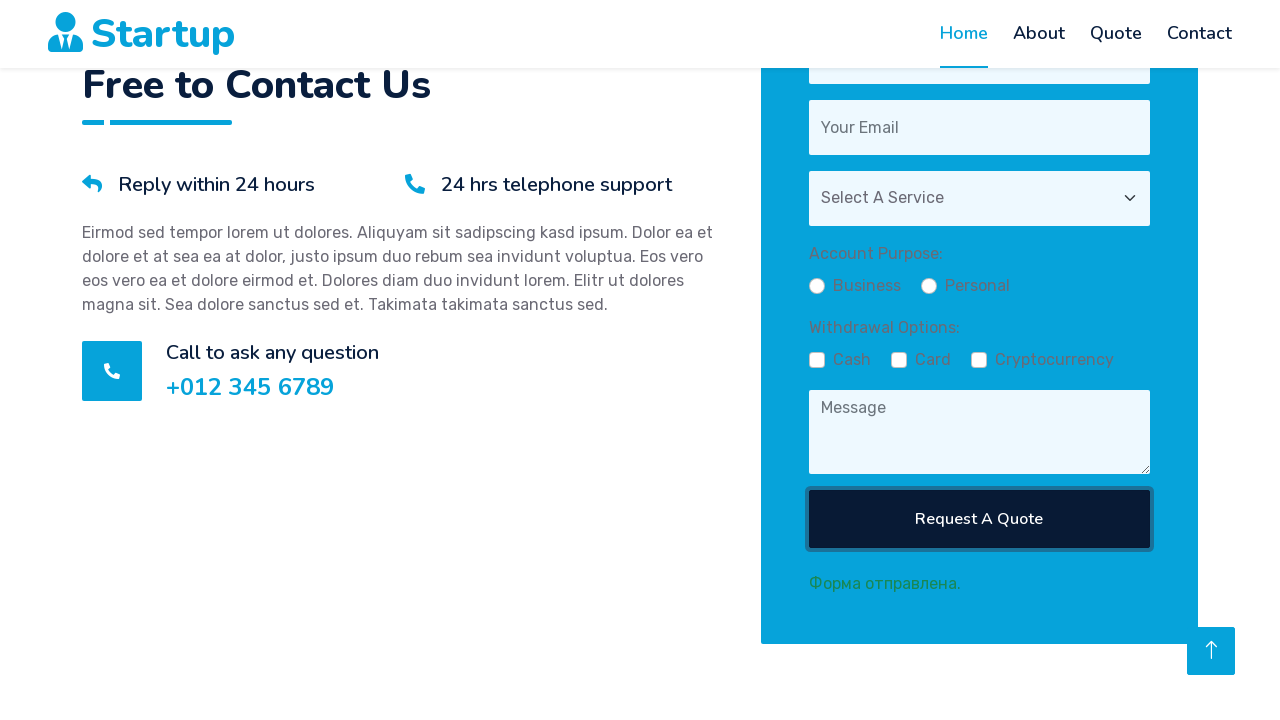